Tests navigation to a specific repository by clicking on the repository link

Starting URL: https://github.com/andrejs-ps

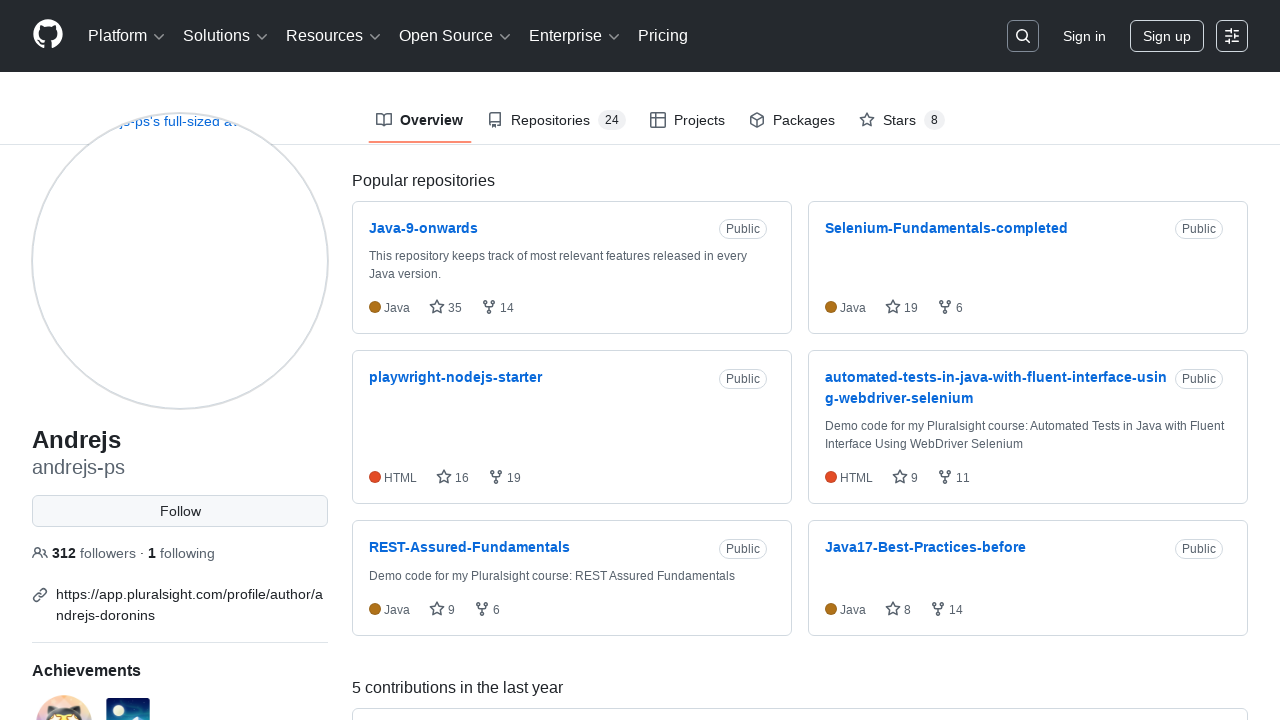

Clicked on repository link for 'automated-tests-in-java-with-fluent-interface-using-webdriver-selenium' at (996, 377) on text=automated-tests-in-java-with-fluent-interface-using-webdriver-selenium
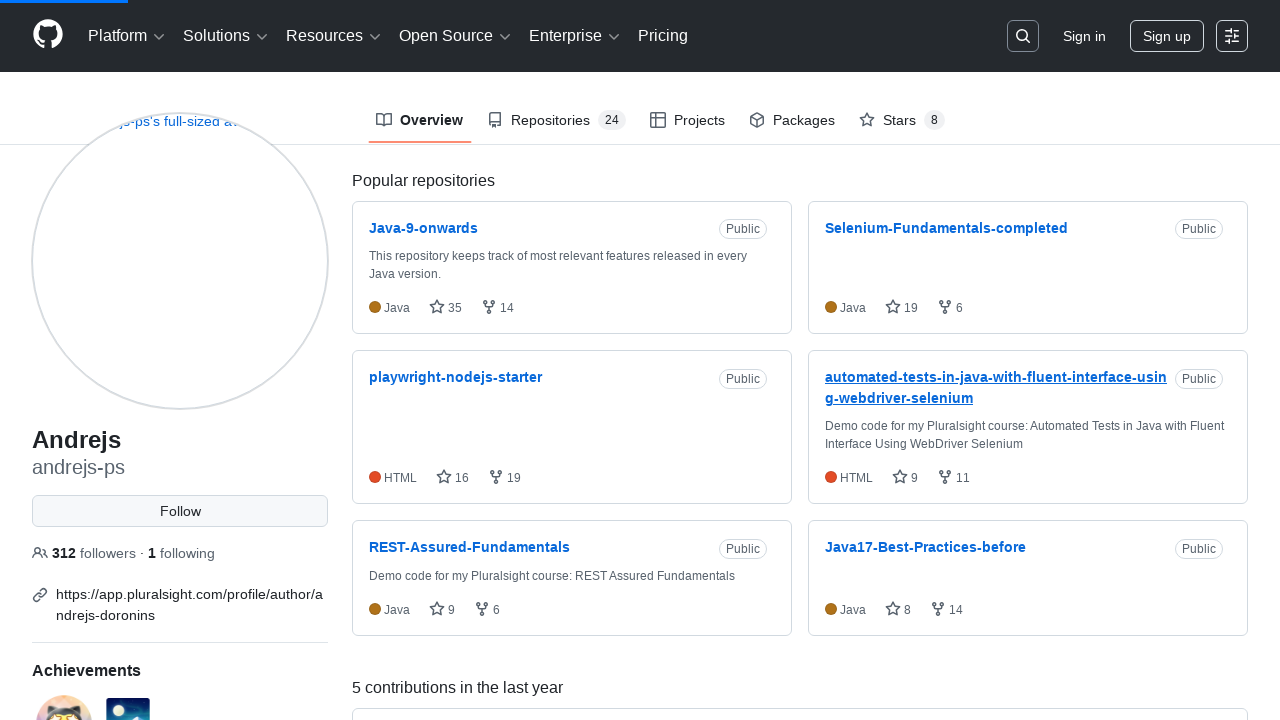

Navigation to repository URL completed successfully
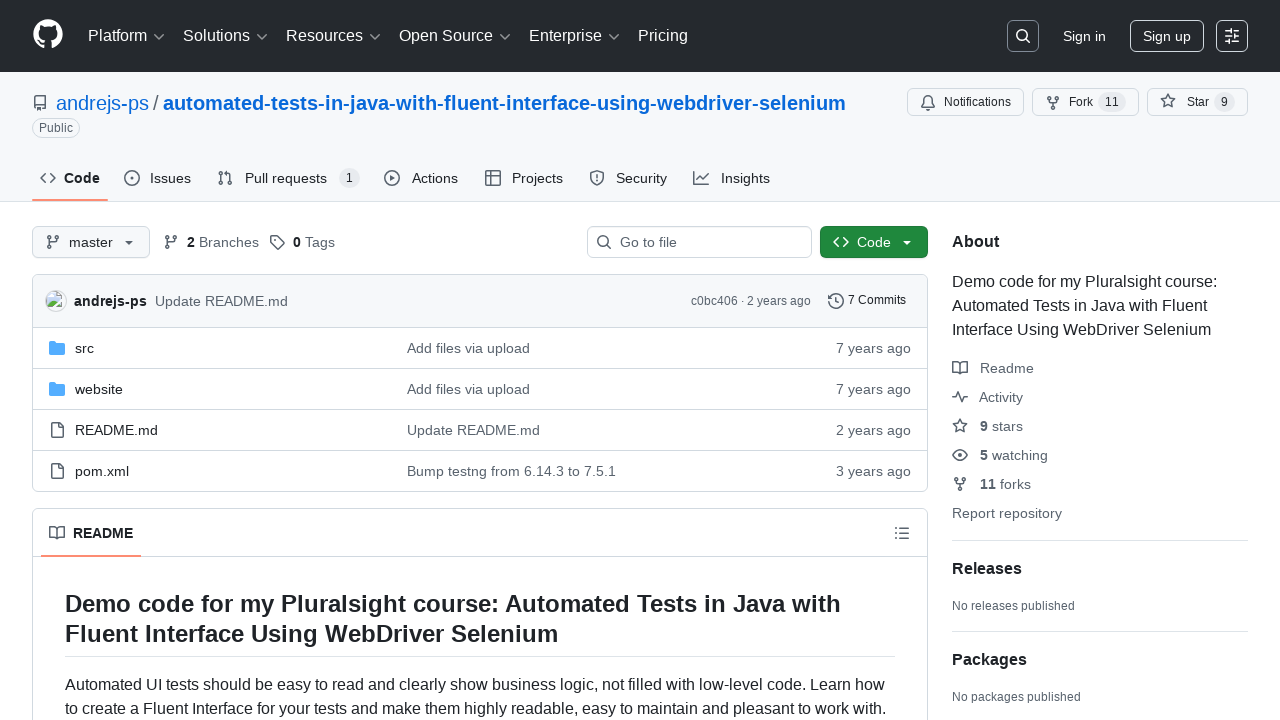

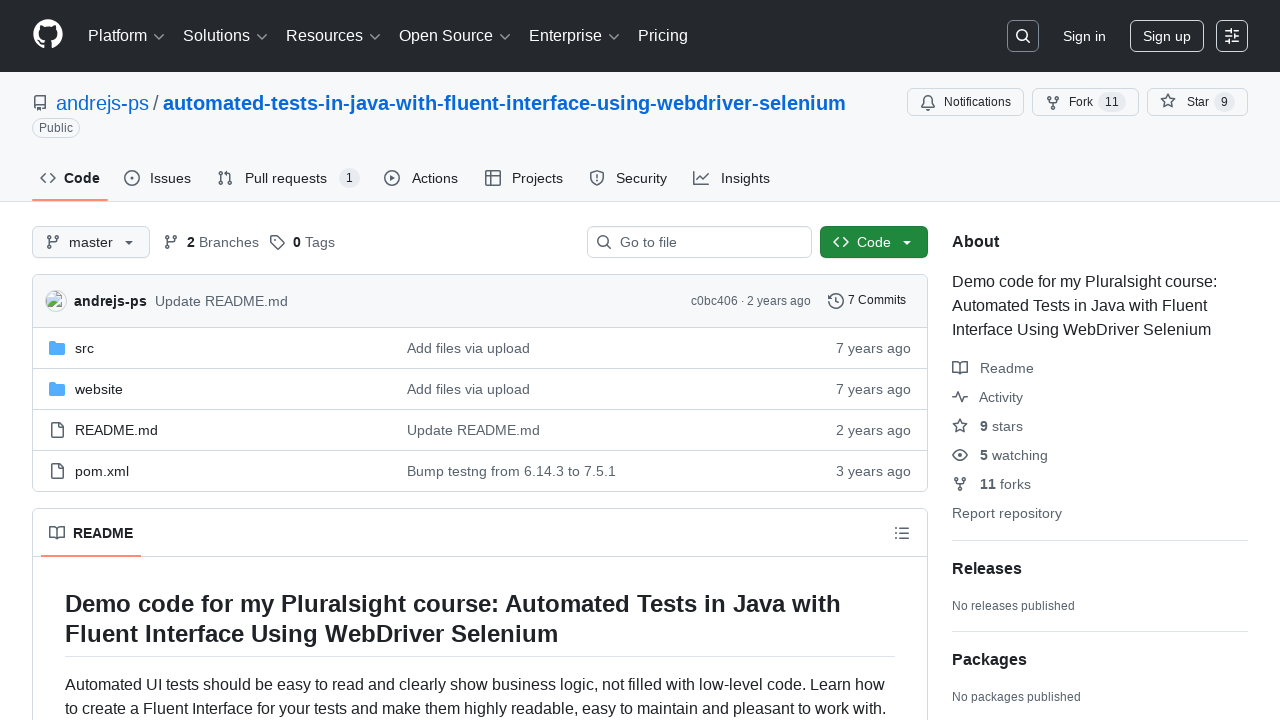